Tests that the browser back button works correctly with filter navigation

Starting URL: https://demo.playwright.dev/todomvc

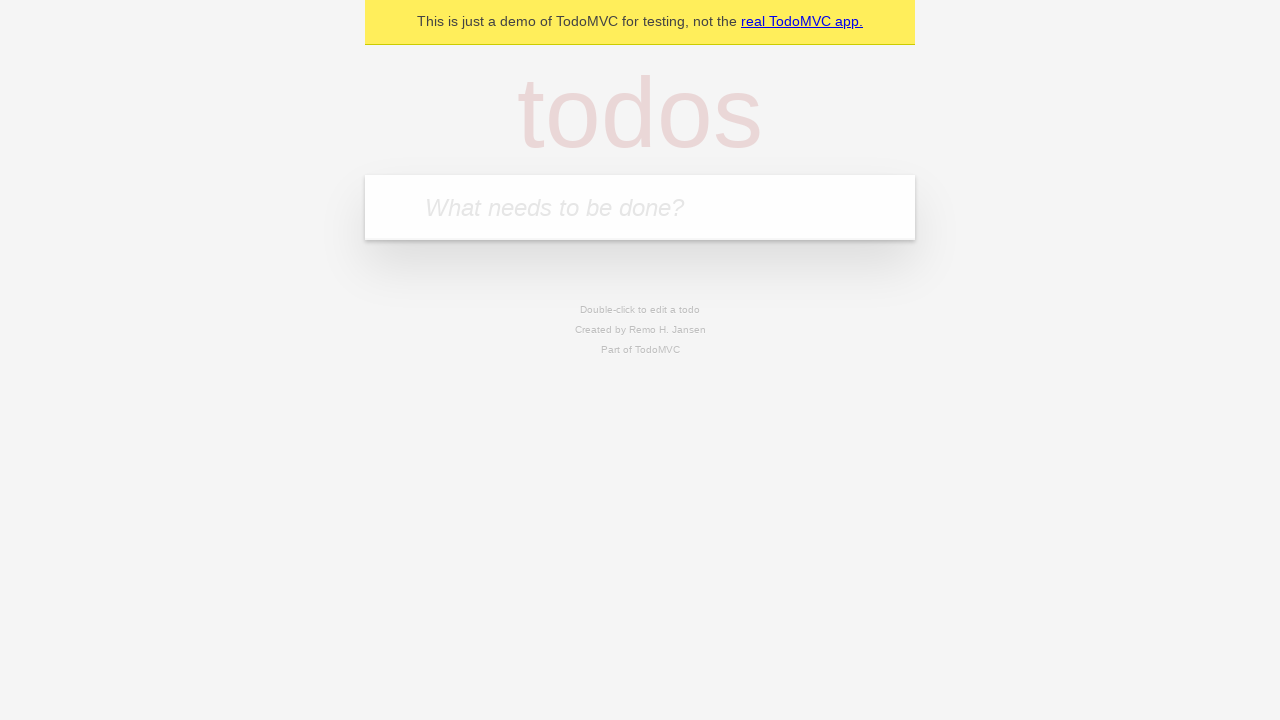

Filled todo input with 'buy some cheese' on internal:attr=[placeholder="What needs to be done?"i]
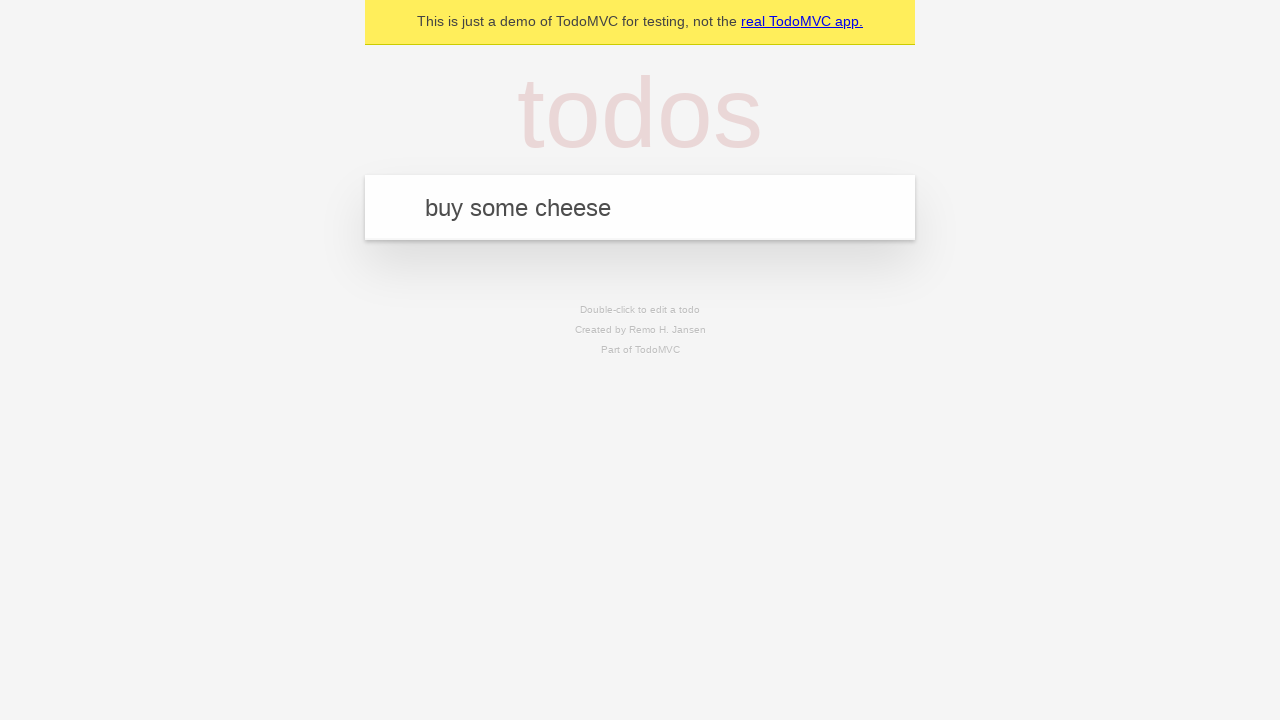

Pressed Enter to add first todo on internal:attr=[placeholder="What needs to be done?"i]
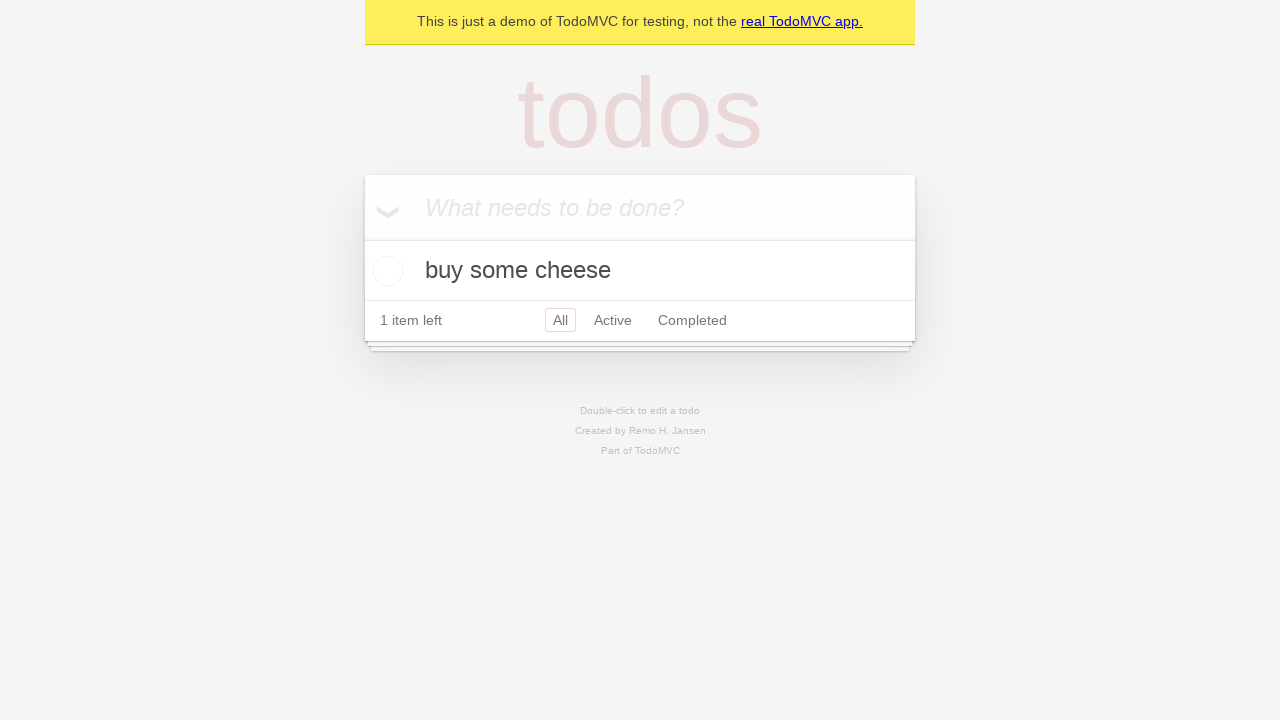

Filled todo input with 'feed the cat' on internal:attr=[placeholder="What needs to be done?"i]
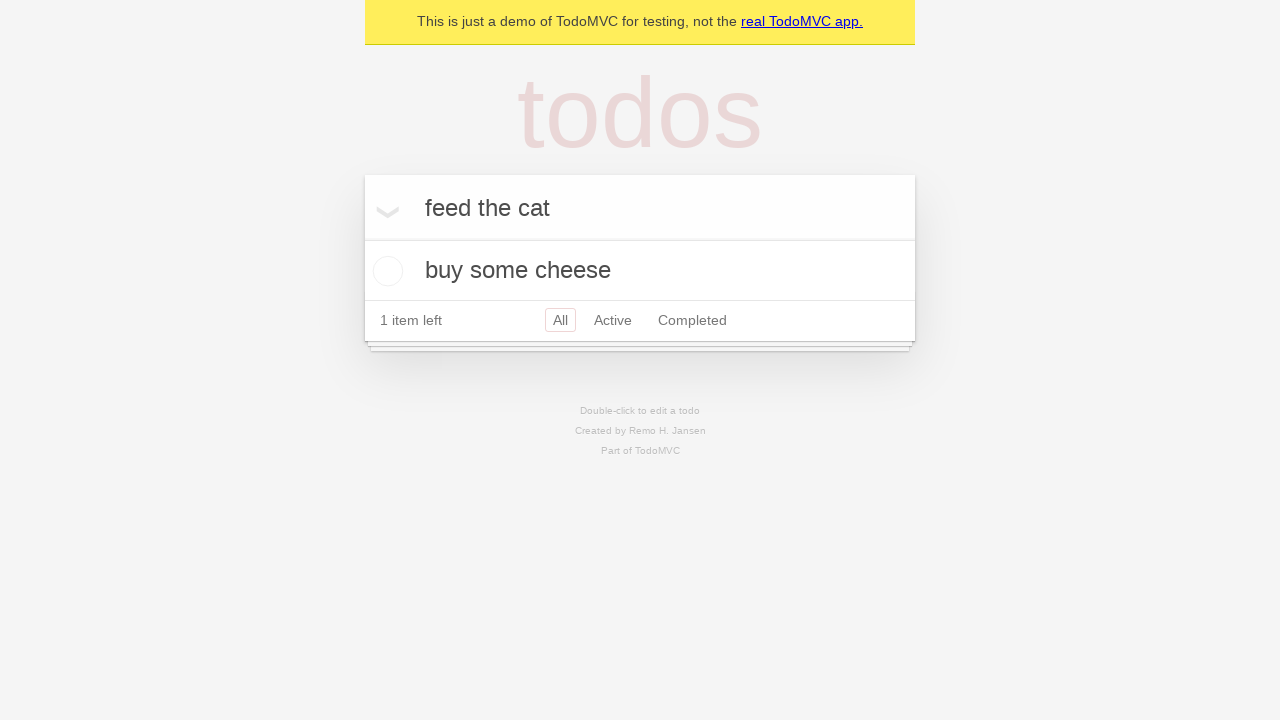

Pressed Enter to add second todo on internal:attr=[placeholder="What needs to be done?"i]
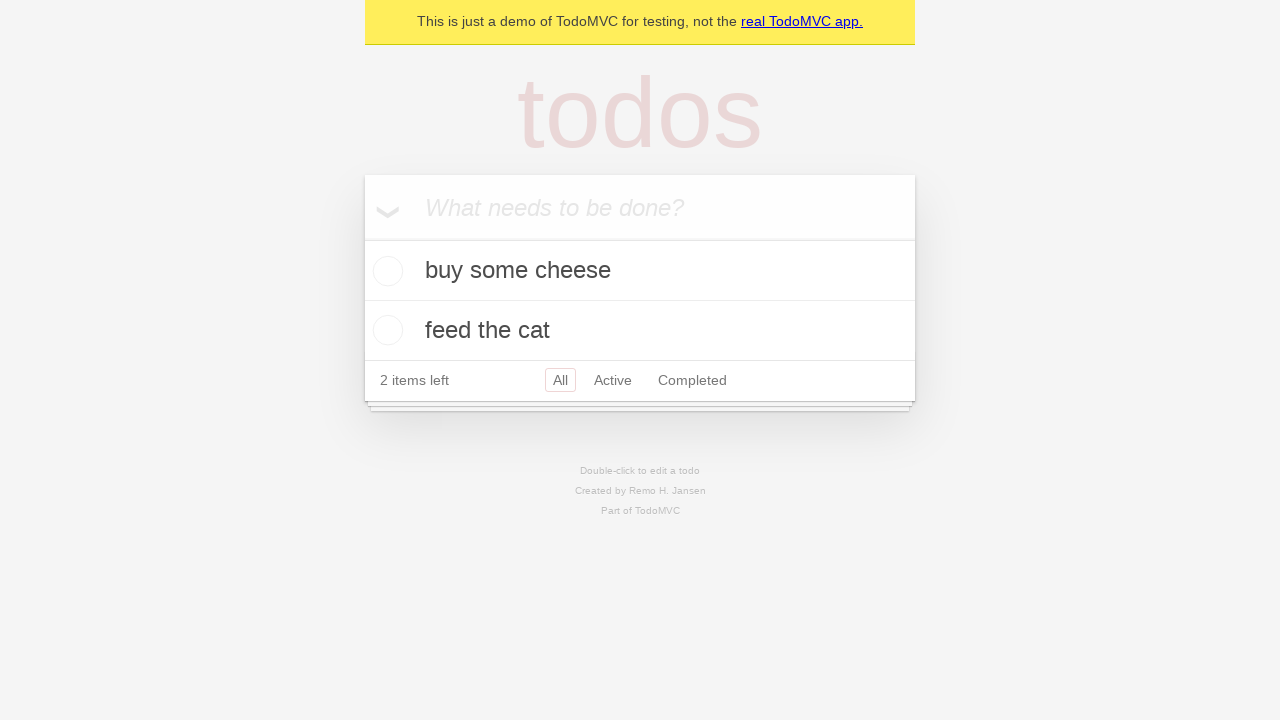

Filled todo input with 'book a doctors appointment' on internal:attr=[placeholder="What needs to be done?"i]
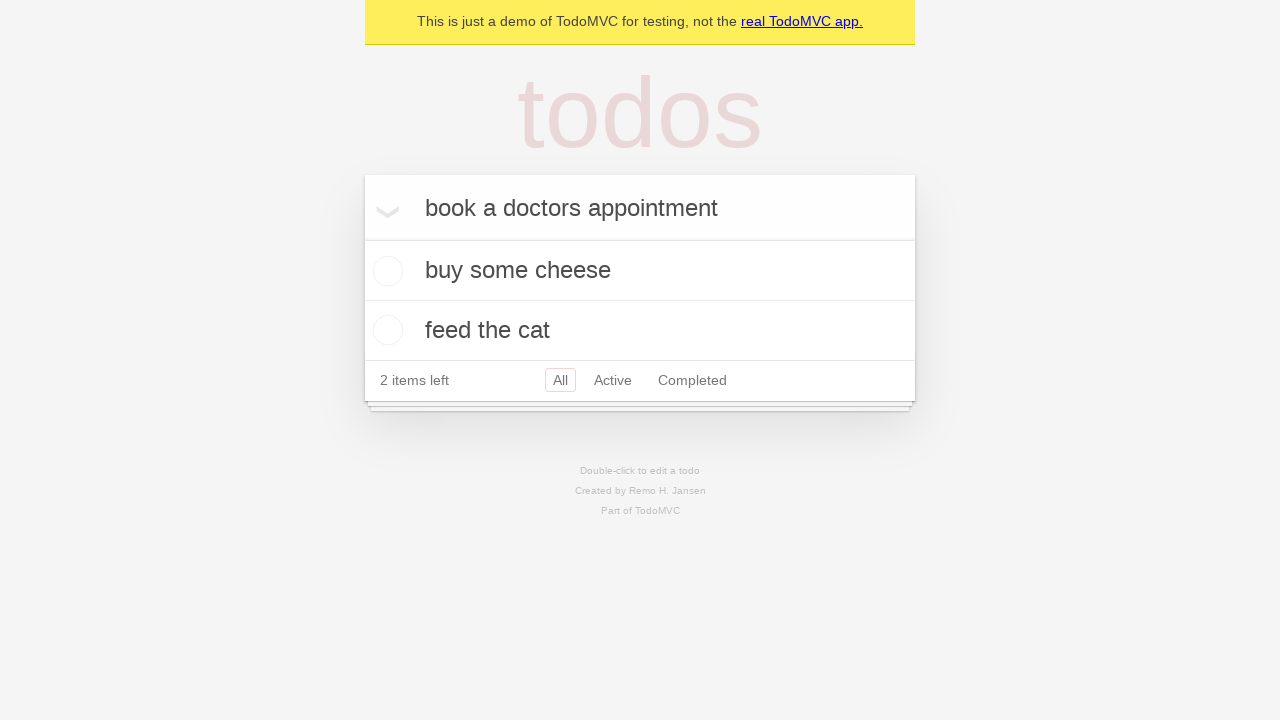

Pressed Enter to add third todo on internal:attr=[placeholder="What needs to be done?"i]
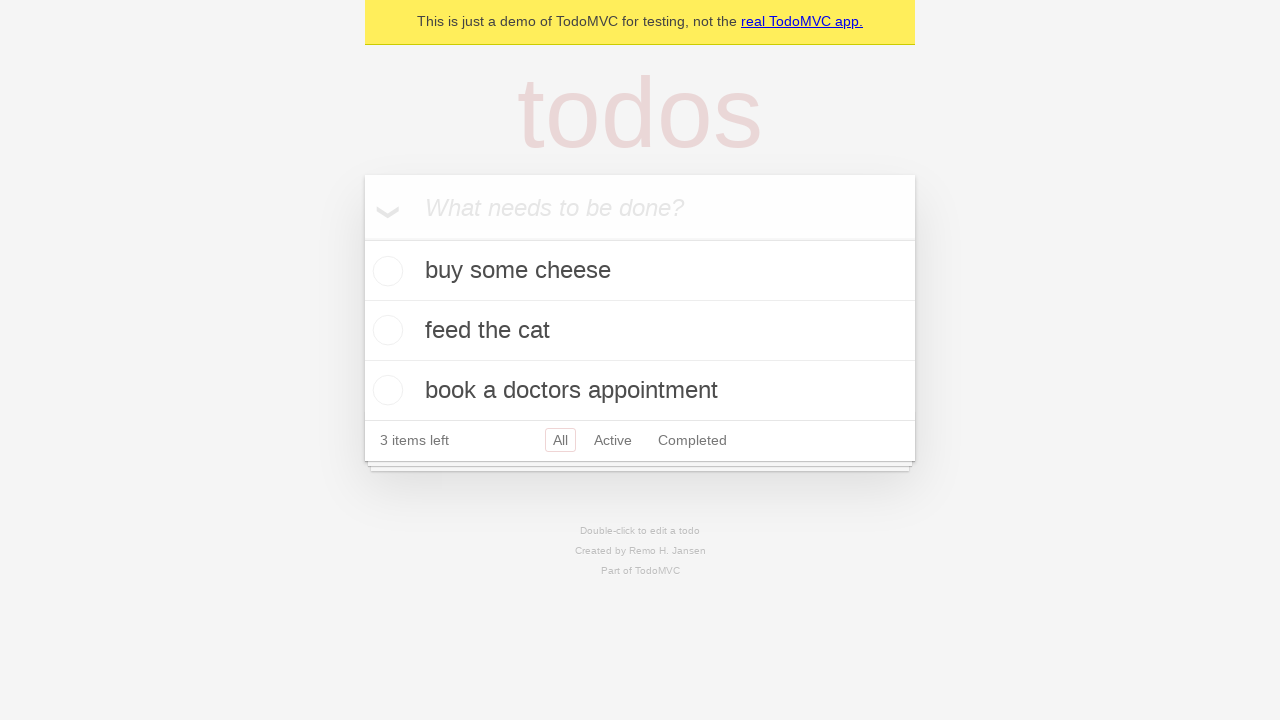

Checked the second todo item at (385, 330) on internal:testid=[data-testid="todo-item"s] >> nth=1 >> internal:role=checkbox
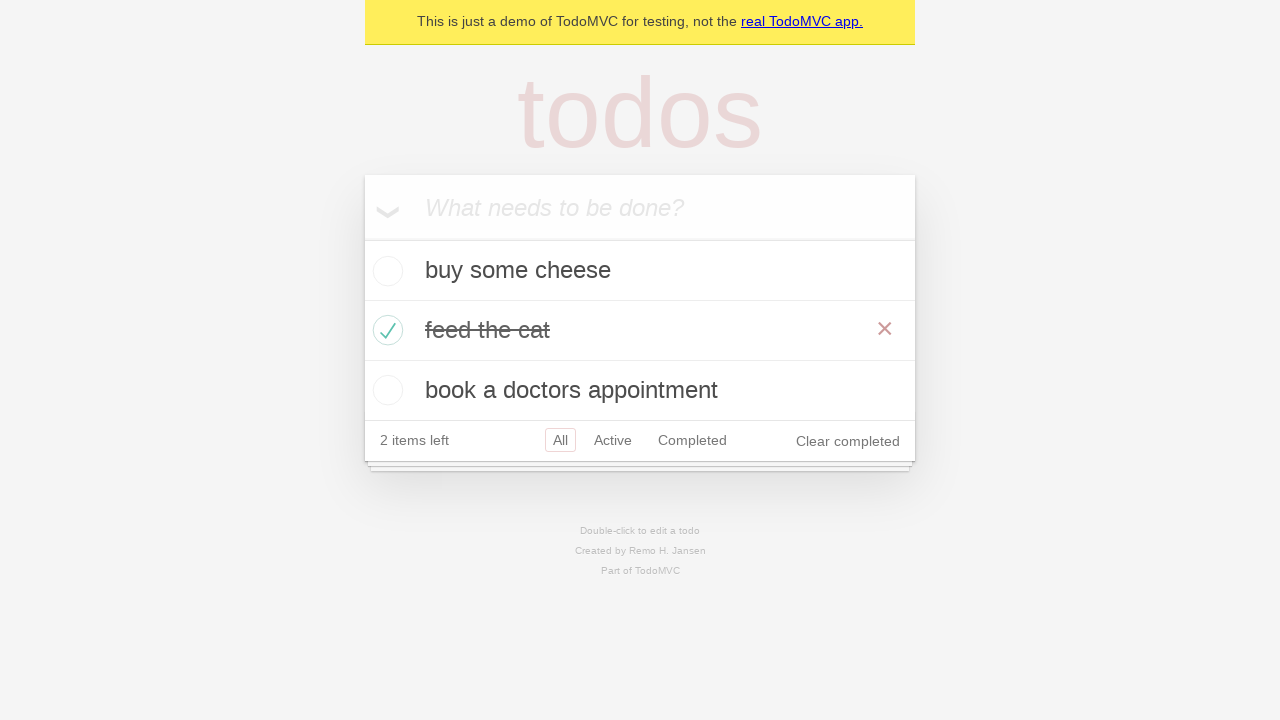

Clicked 'All' filter link at (560, 440) on internal:role=link[name="All"i]
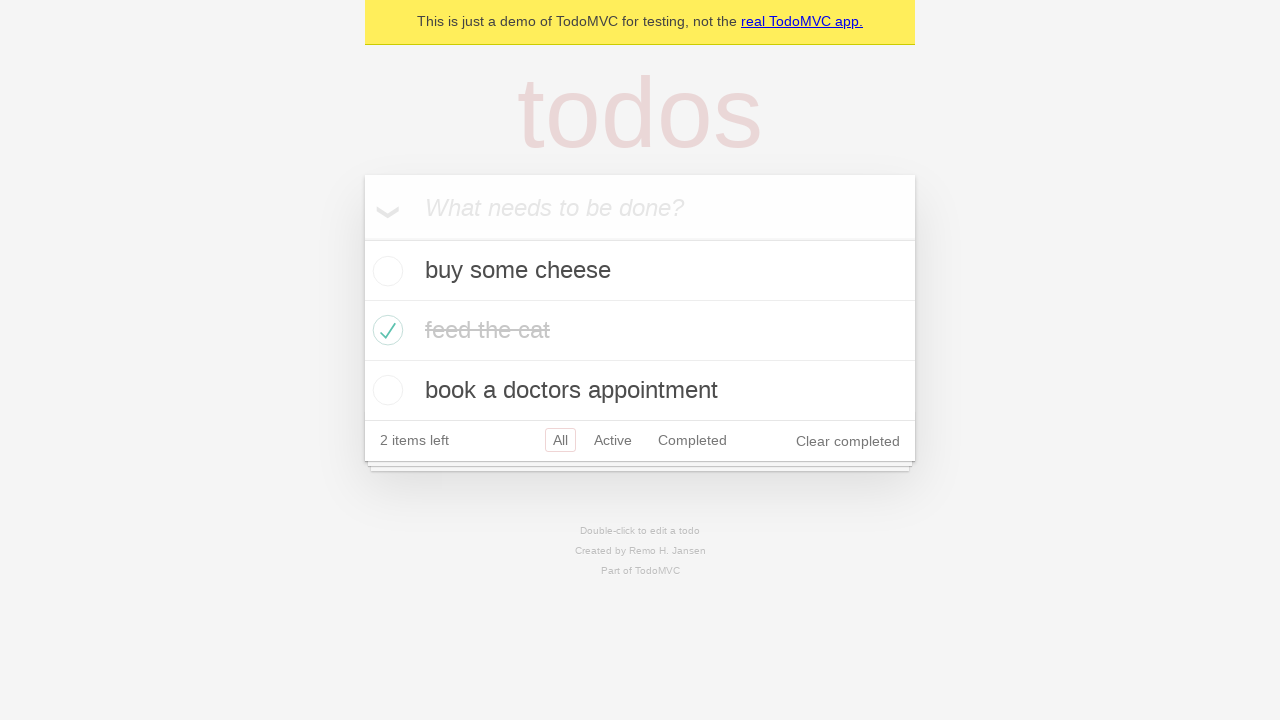

Clicked 'Active' filter link at (613, 440) on internal:role=link[name="Active"i]
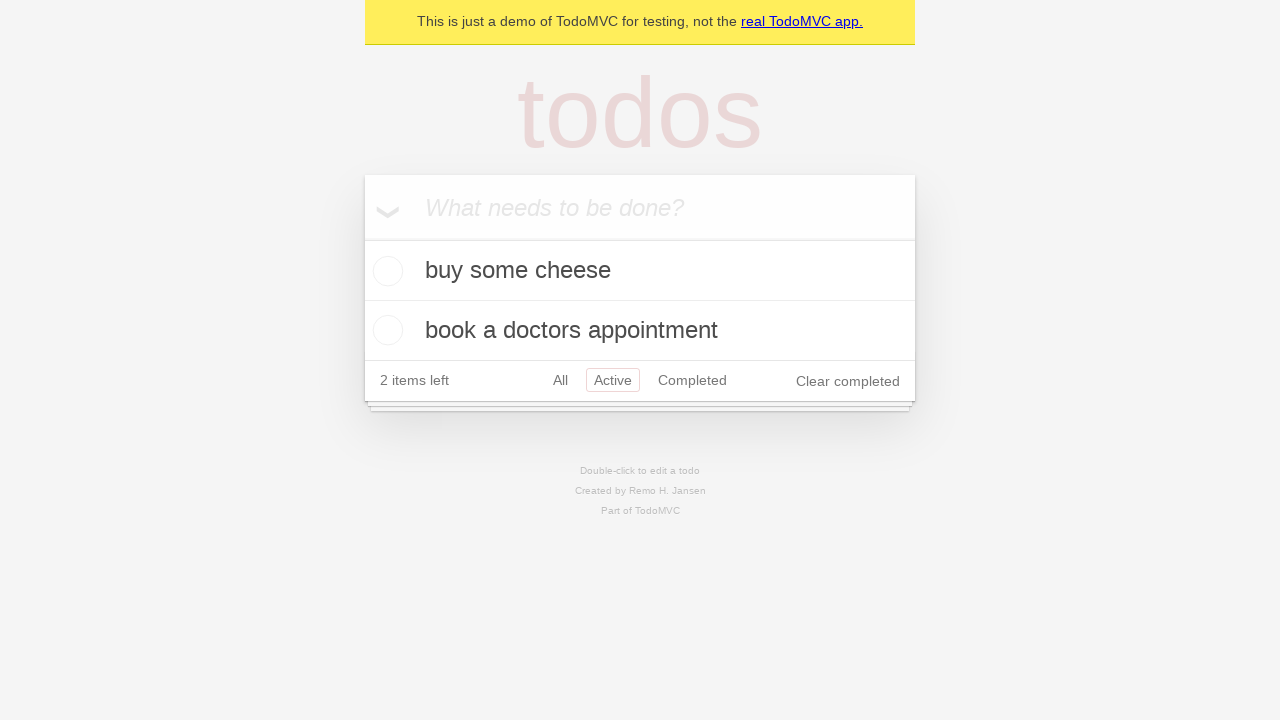

Clicked 'Completed' filter link at (692, 380) on internal:role=link[name="Completed"i]
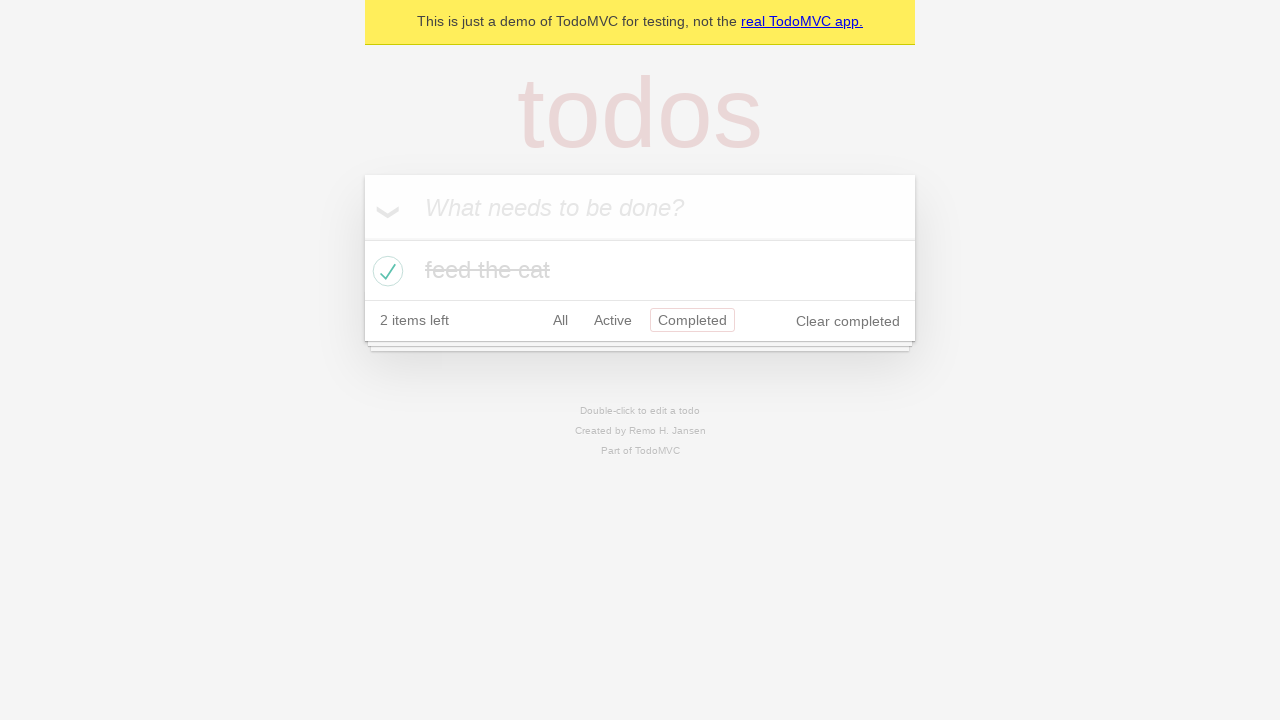

Clicked browser back button (navigated back to Active filter)
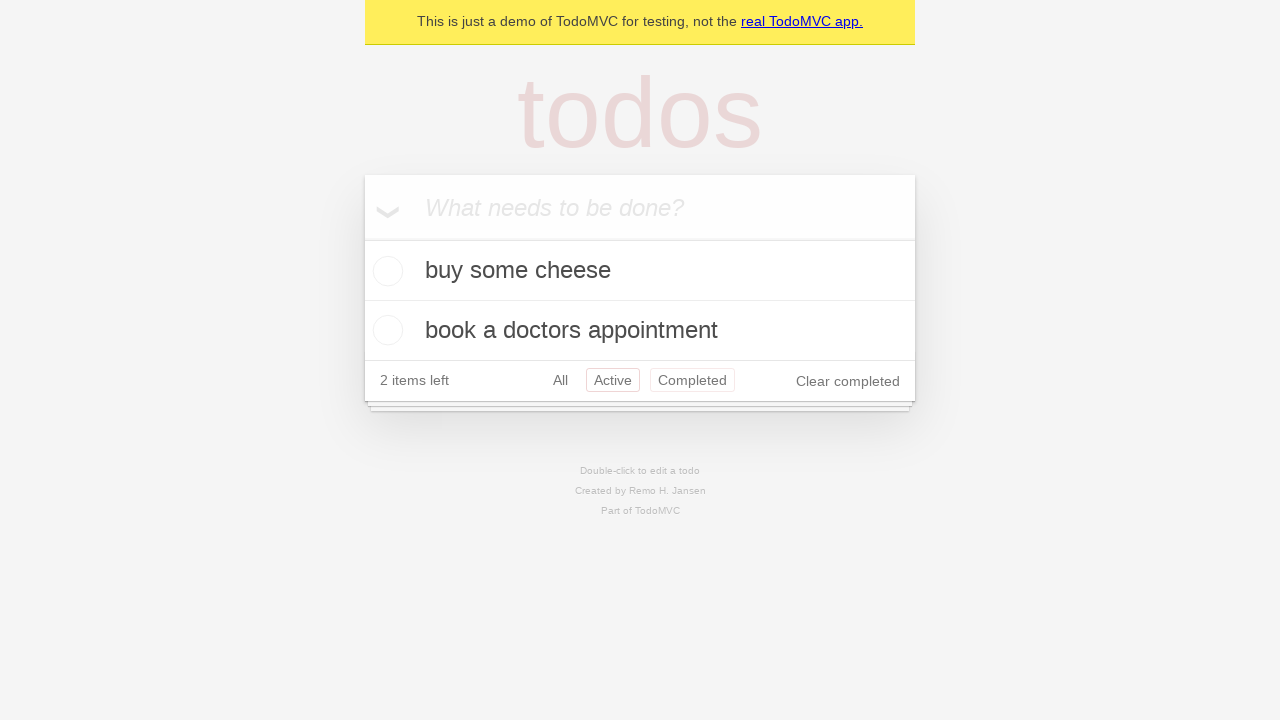

Clicked browser back button (navigated back to All filter)
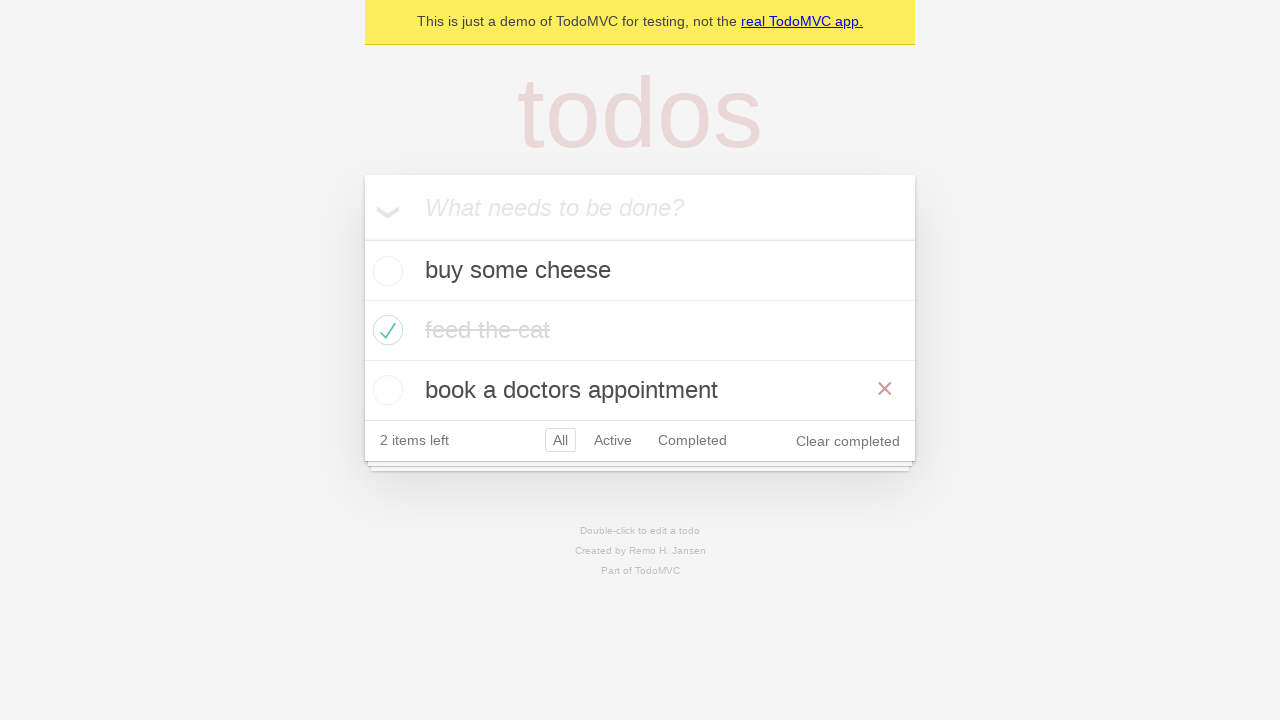

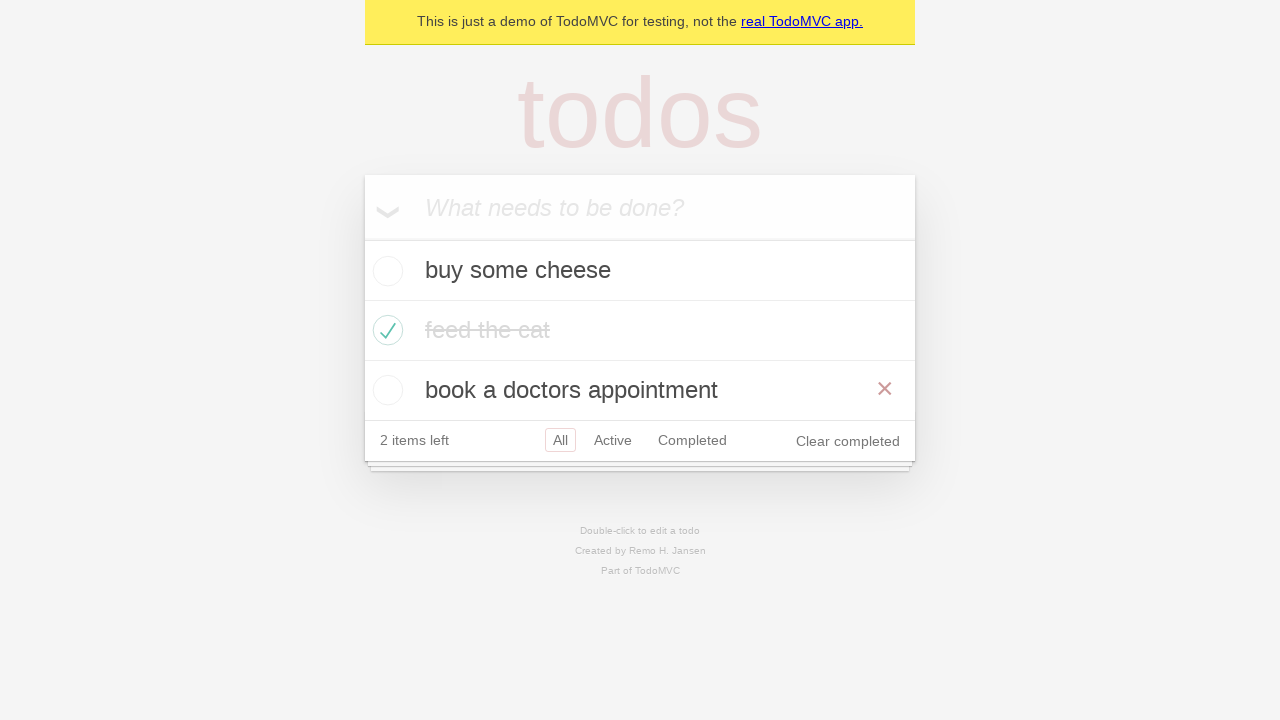